Tests enable/disable functionality by clicking disable and enable buttons and interacting with an input field

Starting URL: https://codenboxautomationlab.com/practice/

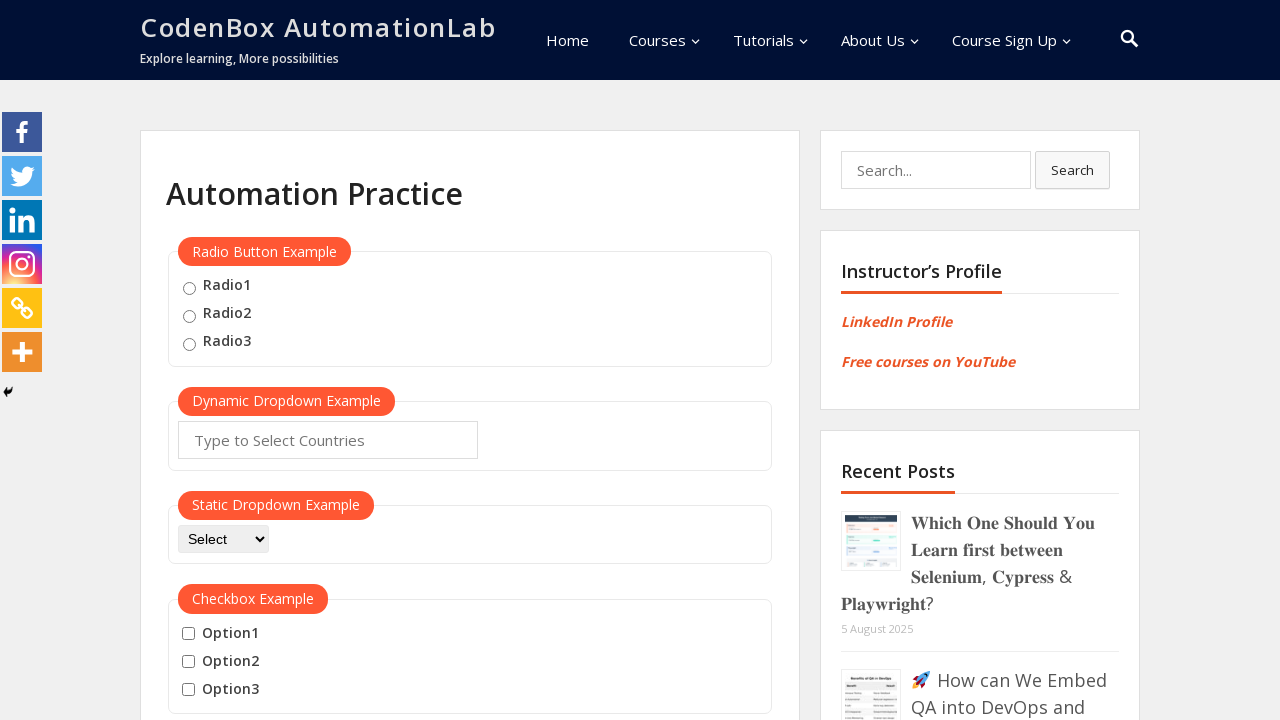

Clicked disable button at (217, 361) on #disabled-button
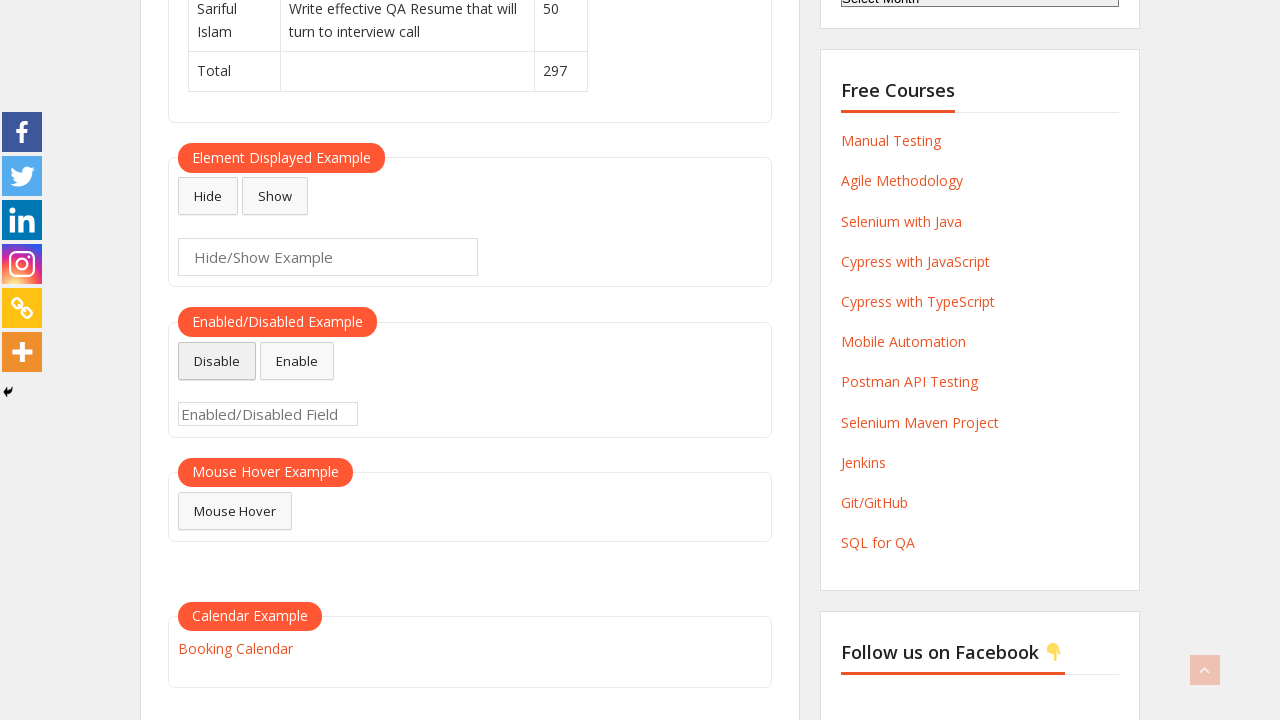

Waited 1 second for UI update
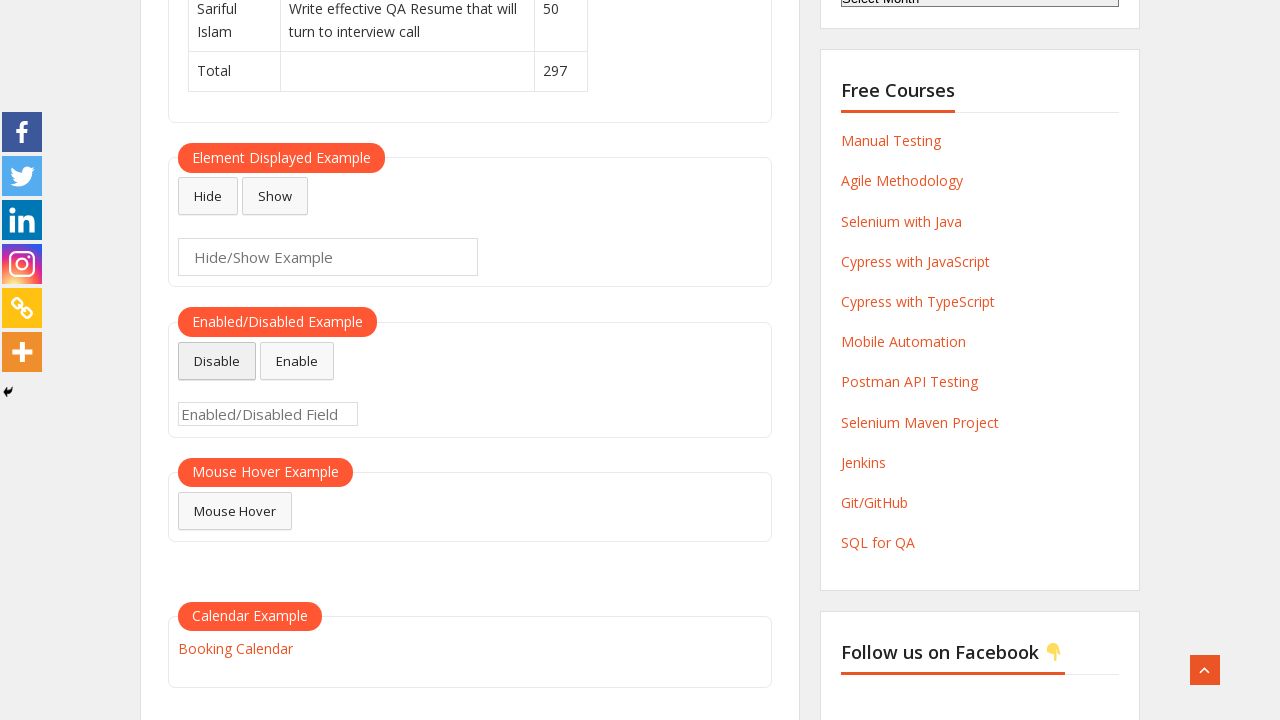

Clicked enable button at (297, 361) on #enabled-button
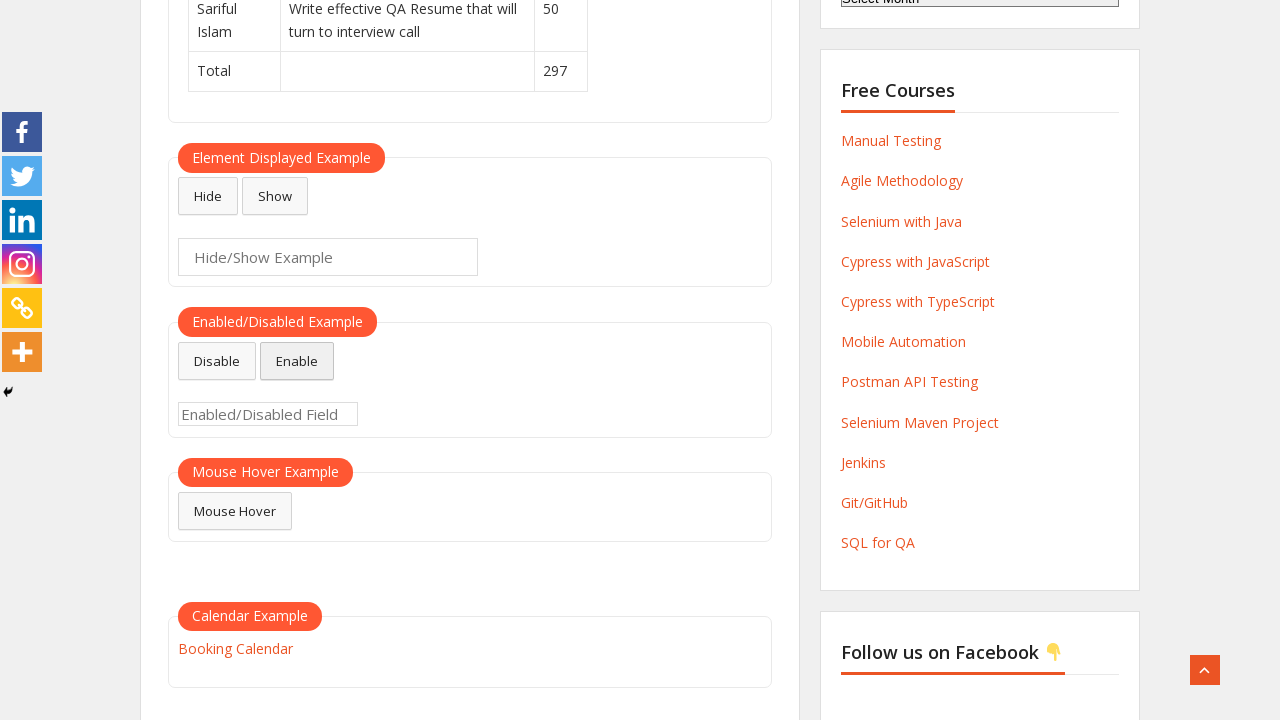

Filled enabled input field with '123' on #enabled-example-input
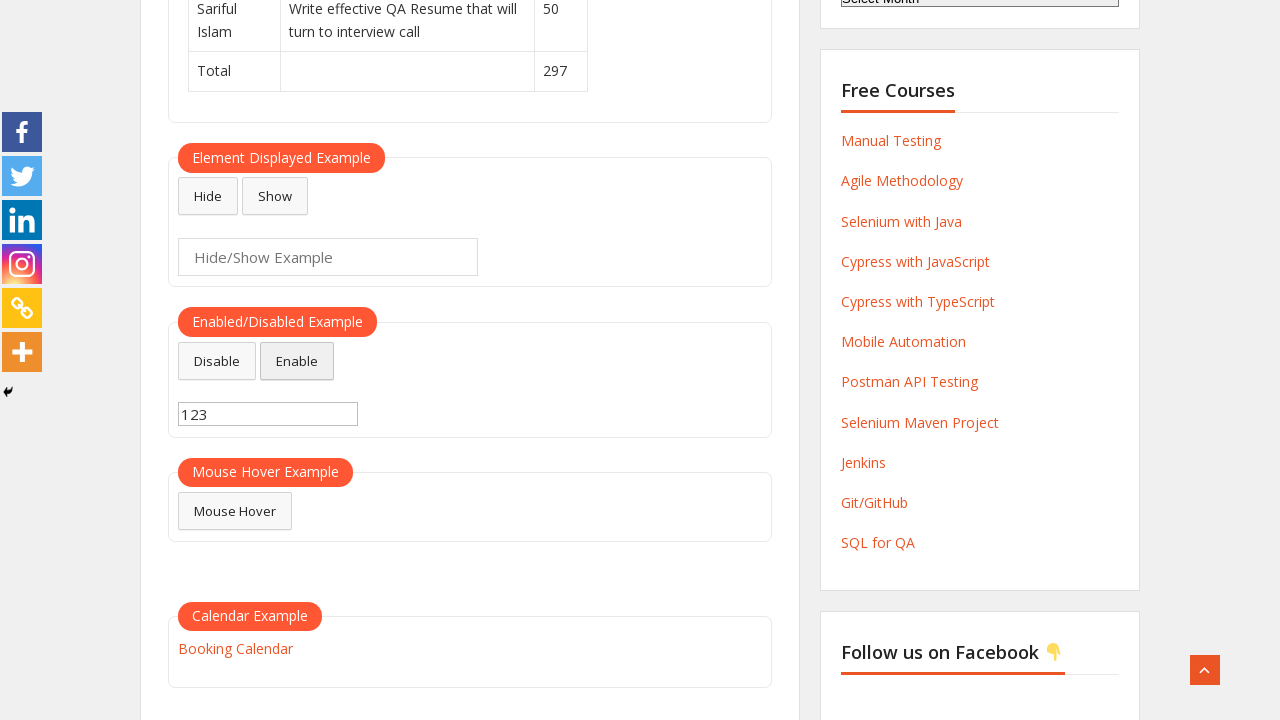

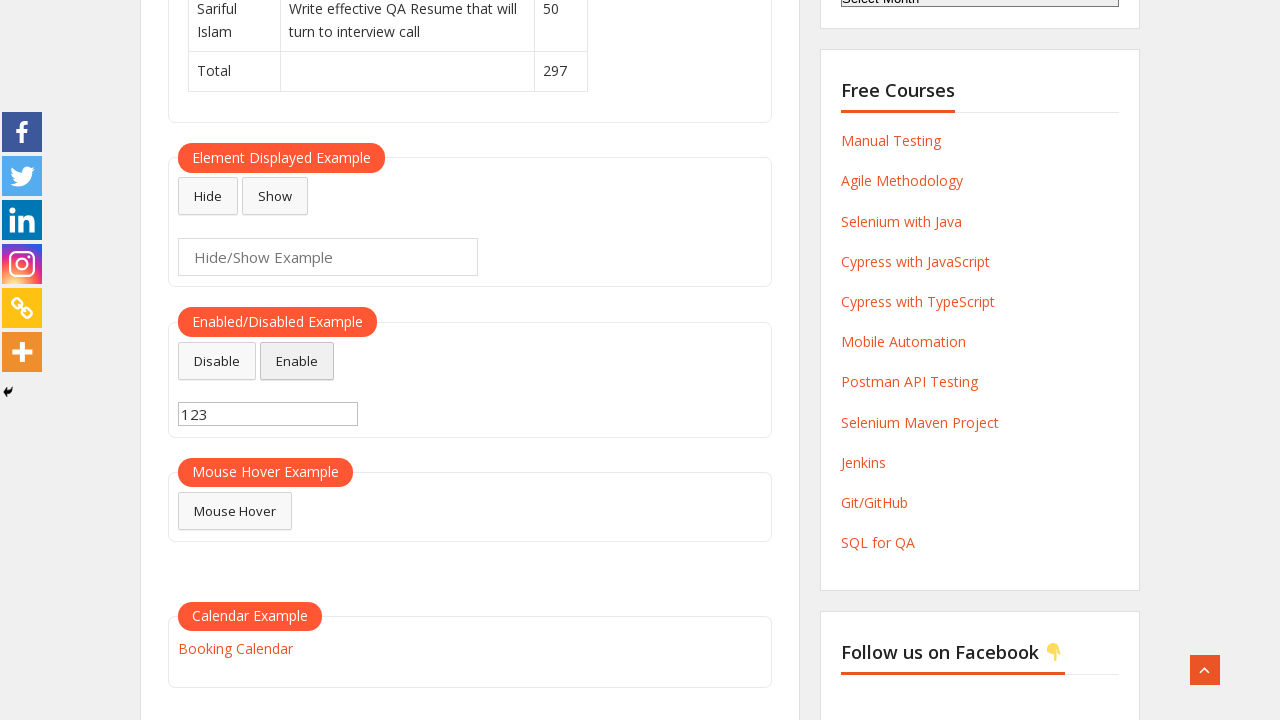